Tests handling of JavaScript alerts by triggering and interacting with three types of alerts: simple alert, confirmation dialog, and prompt dialog

Starting URL: https://the-internet.herokuapp.com/javascript_alerts

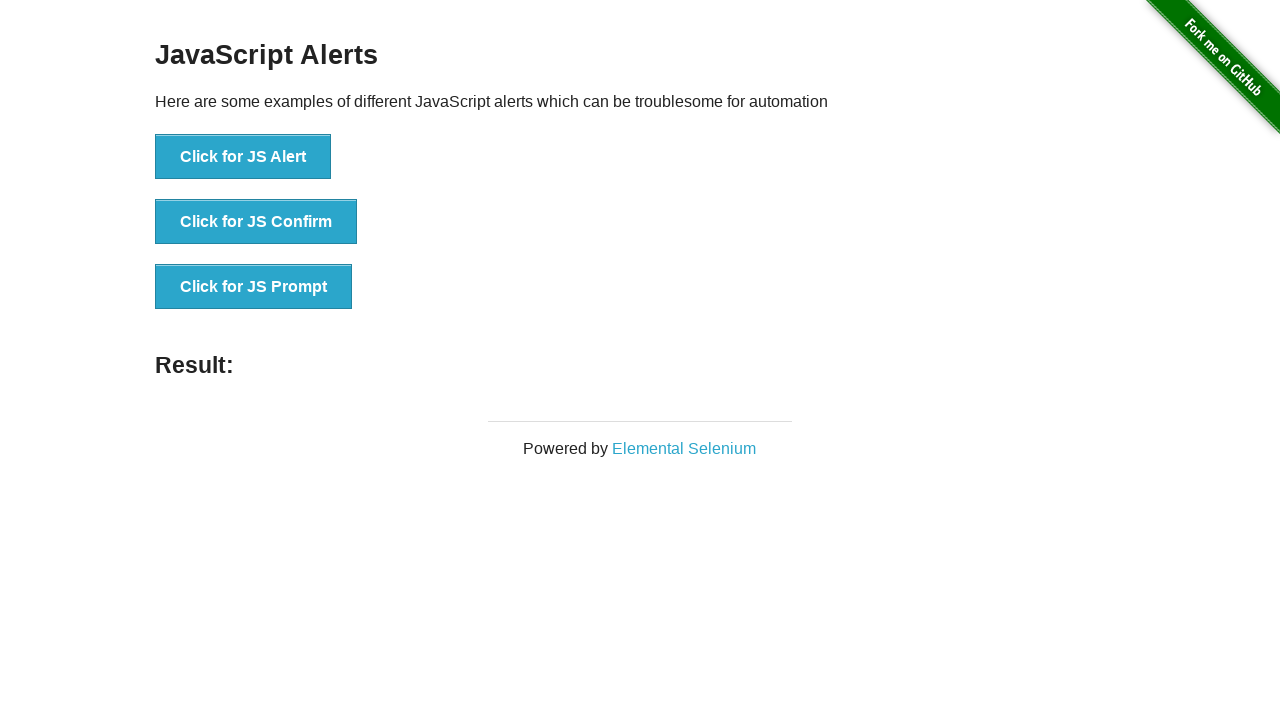

Clicked button to trigger simple JavaScript alert at (243, 157) on xpath=//button[normalize-space()='Click for JS Alert']
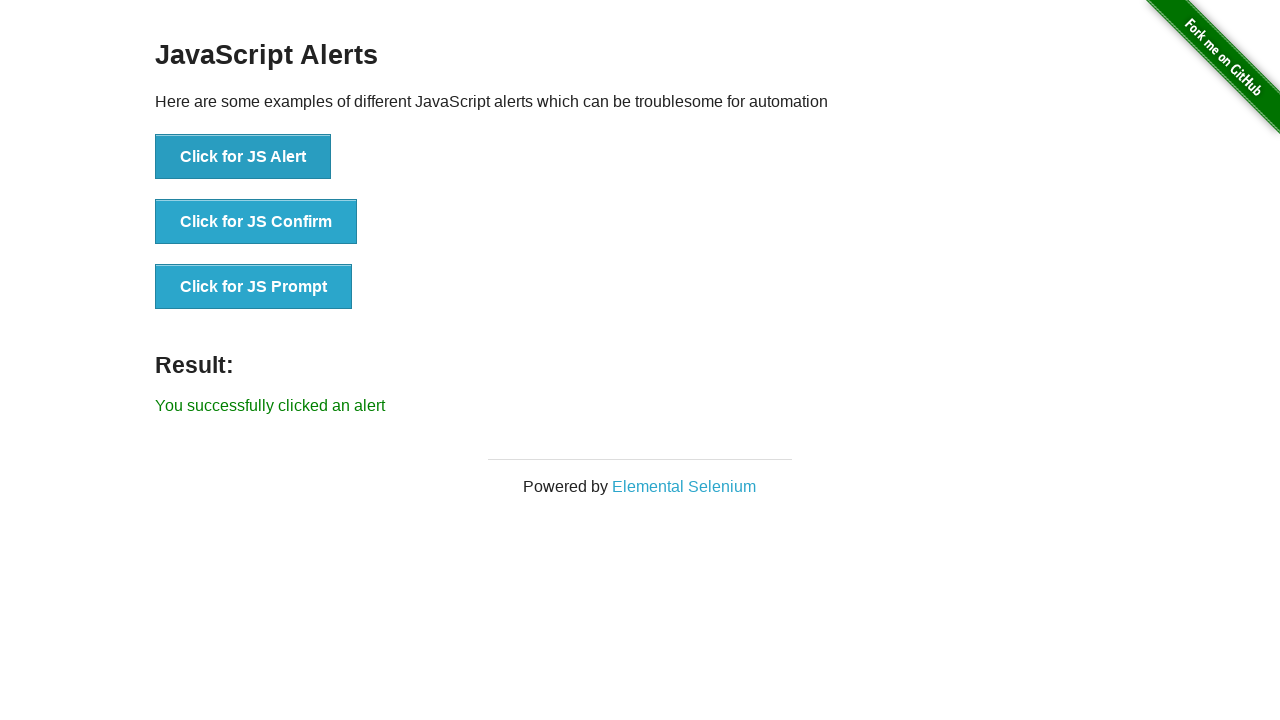

Set up dialog handler to accept alert
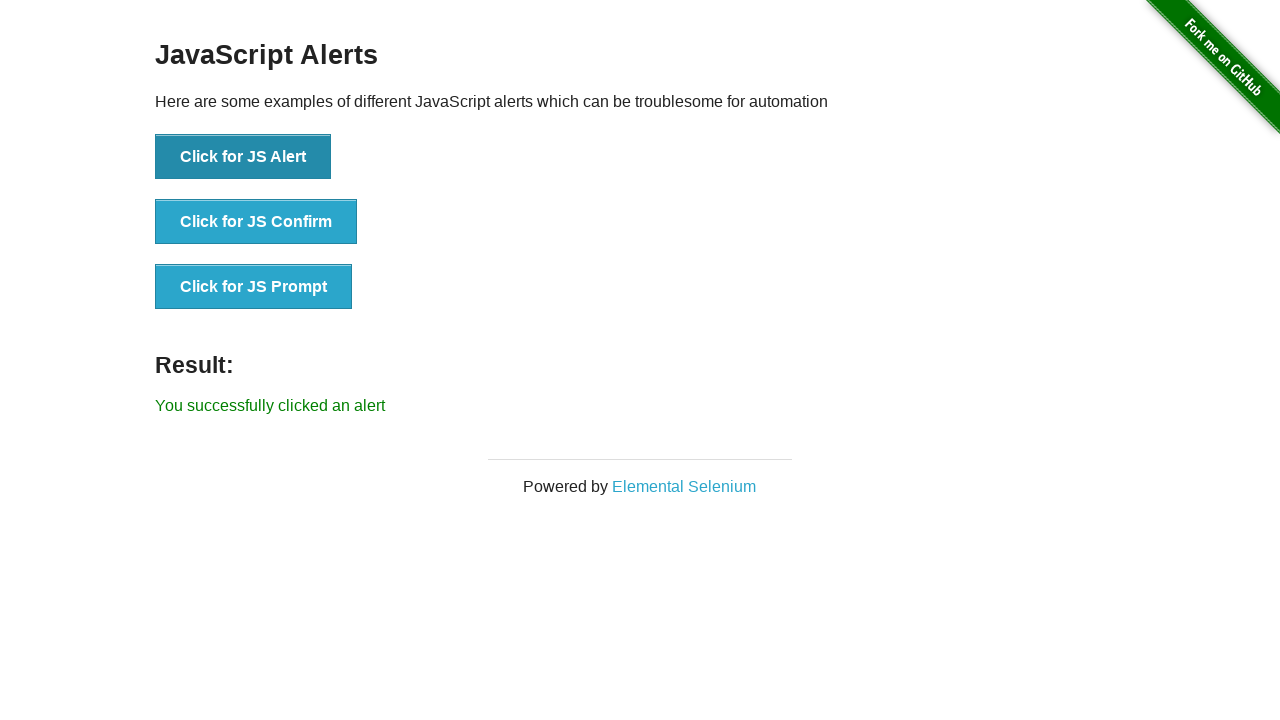

Waited for alert to be processed
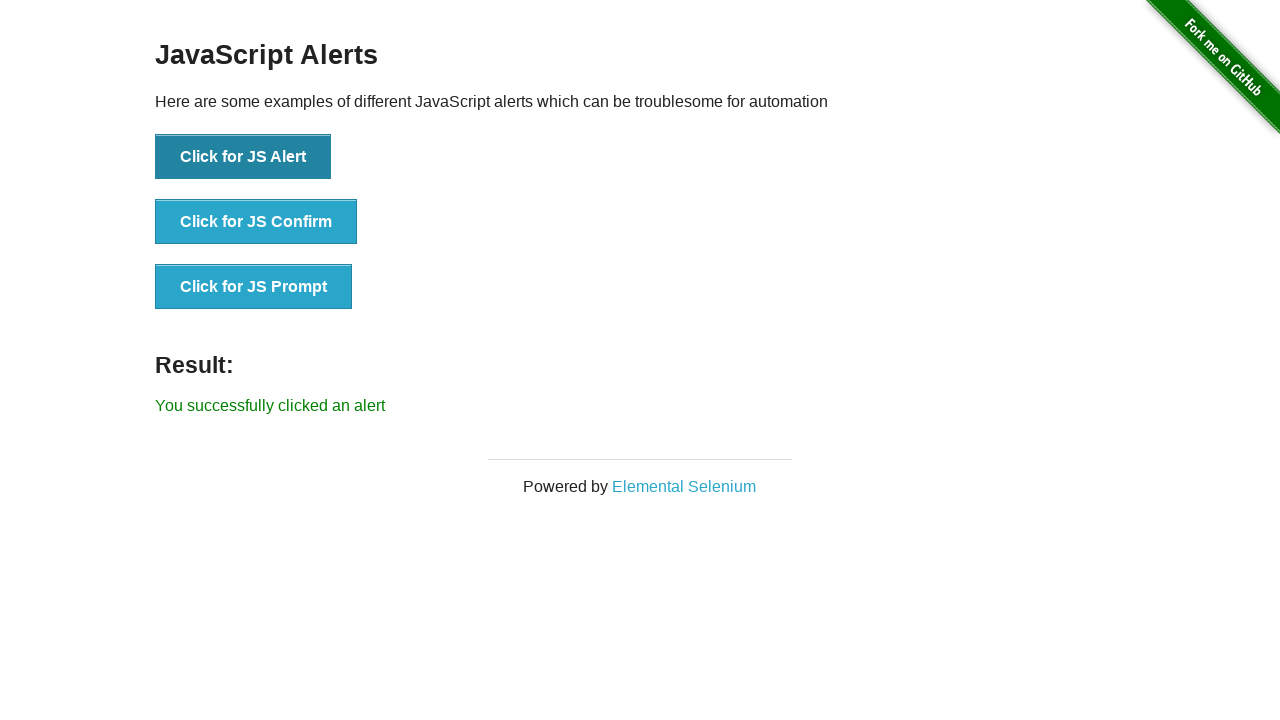

Clicked button to trigger JavaScript confirmation dialog at (256, 222) on xpath=//button[normalize-space()='Click for JS Confirm']
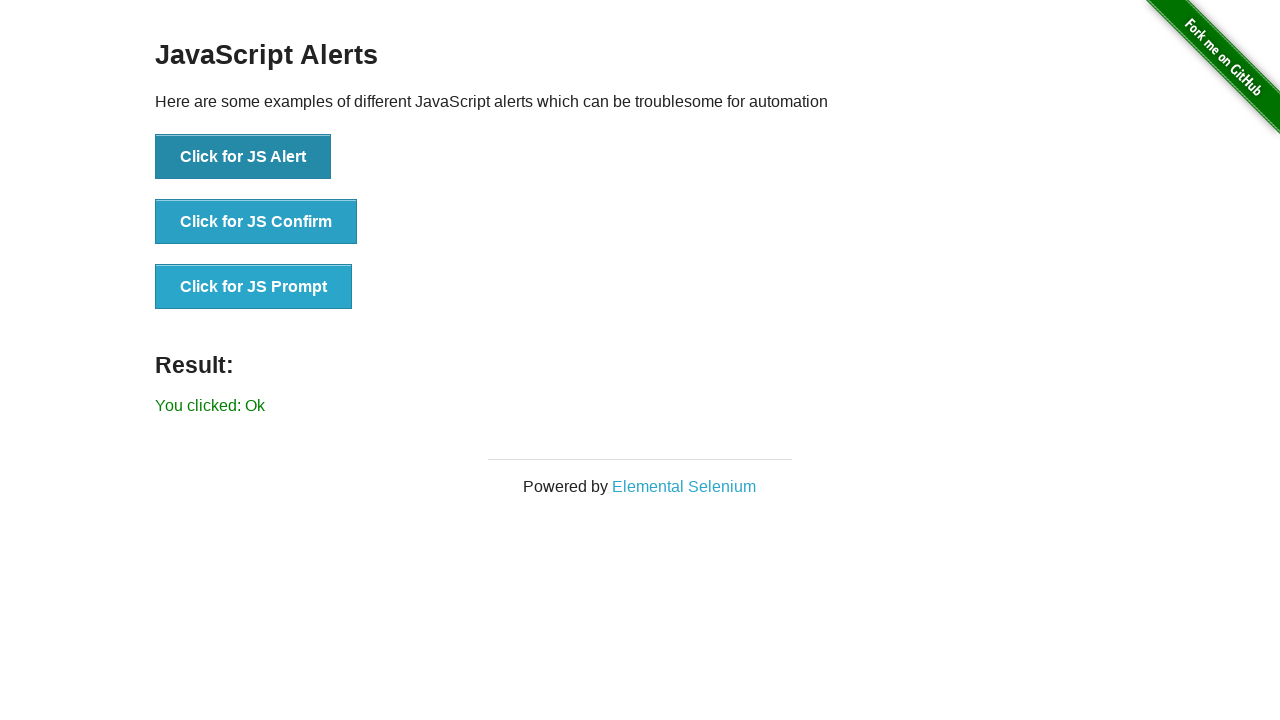

Set up dialog handler to dismiss confirmation
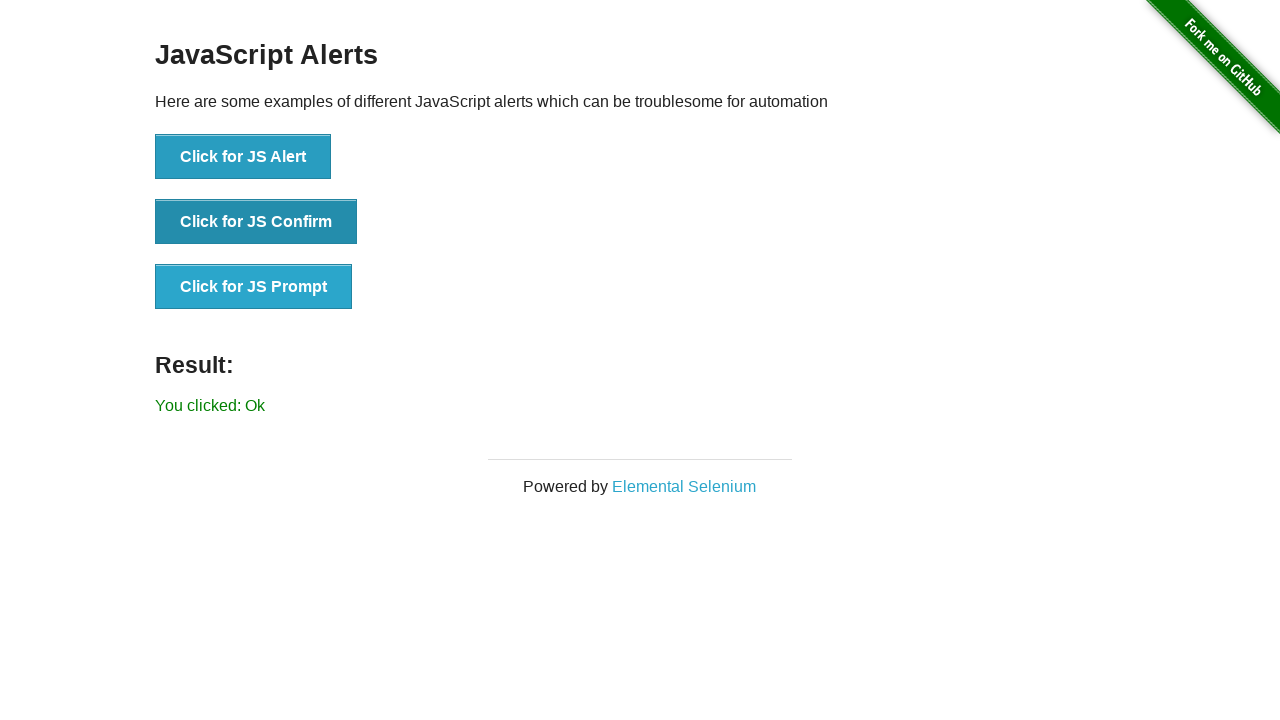

Waited for confirmation dialog to be dismissed
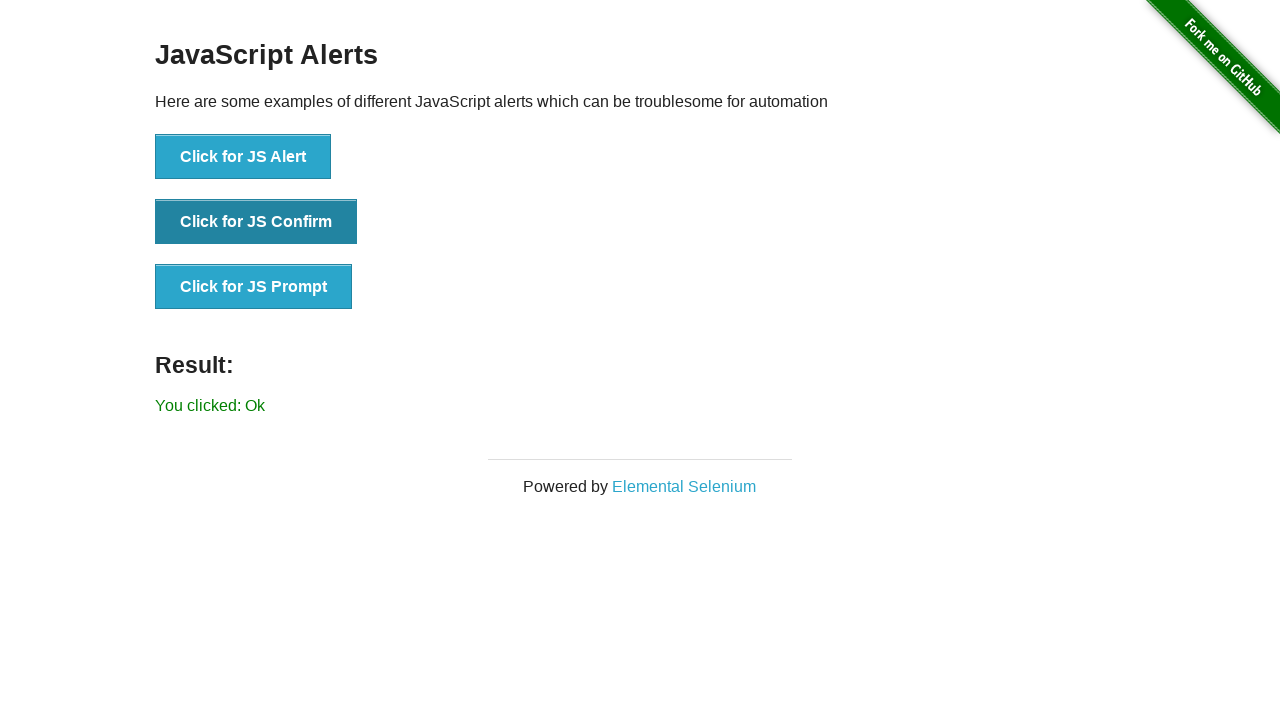

Set up dialog handler to accept prompt with 'Hello' text
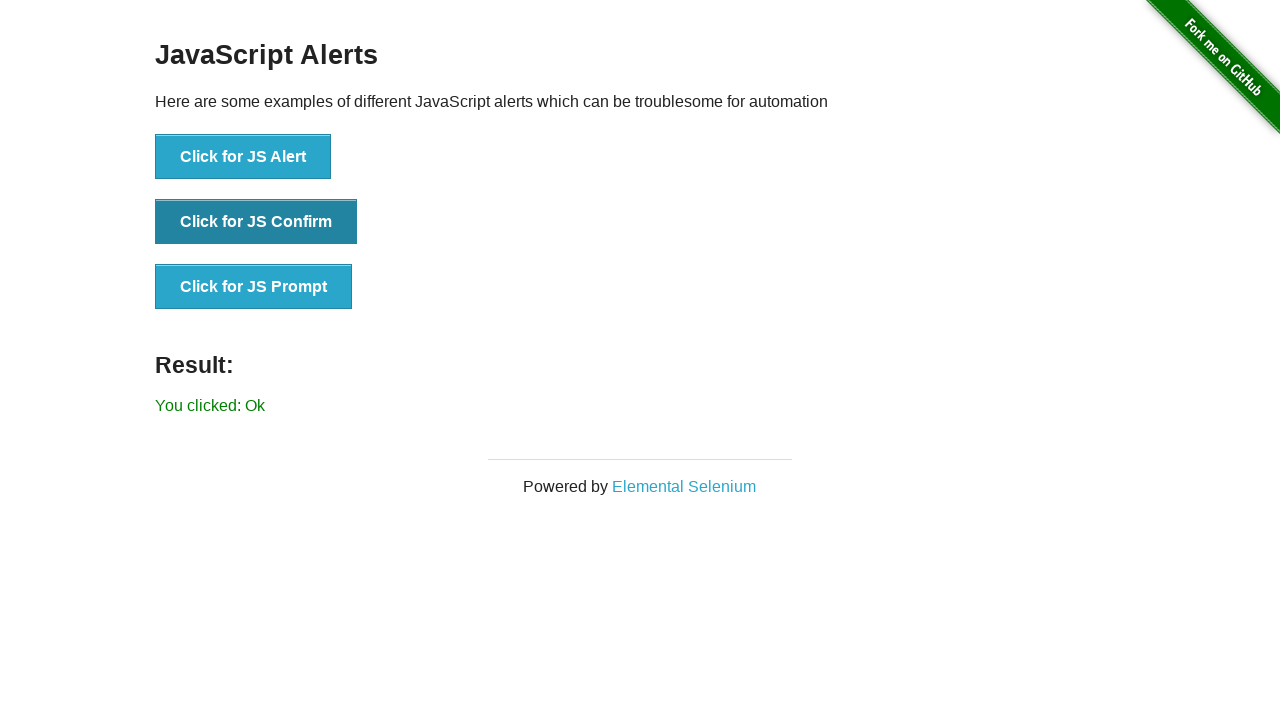

Clicked button to trigger JavaScript prompt dialog at (254, 287) on xpath=//button[normalize-space()='Click for JS Prompt']
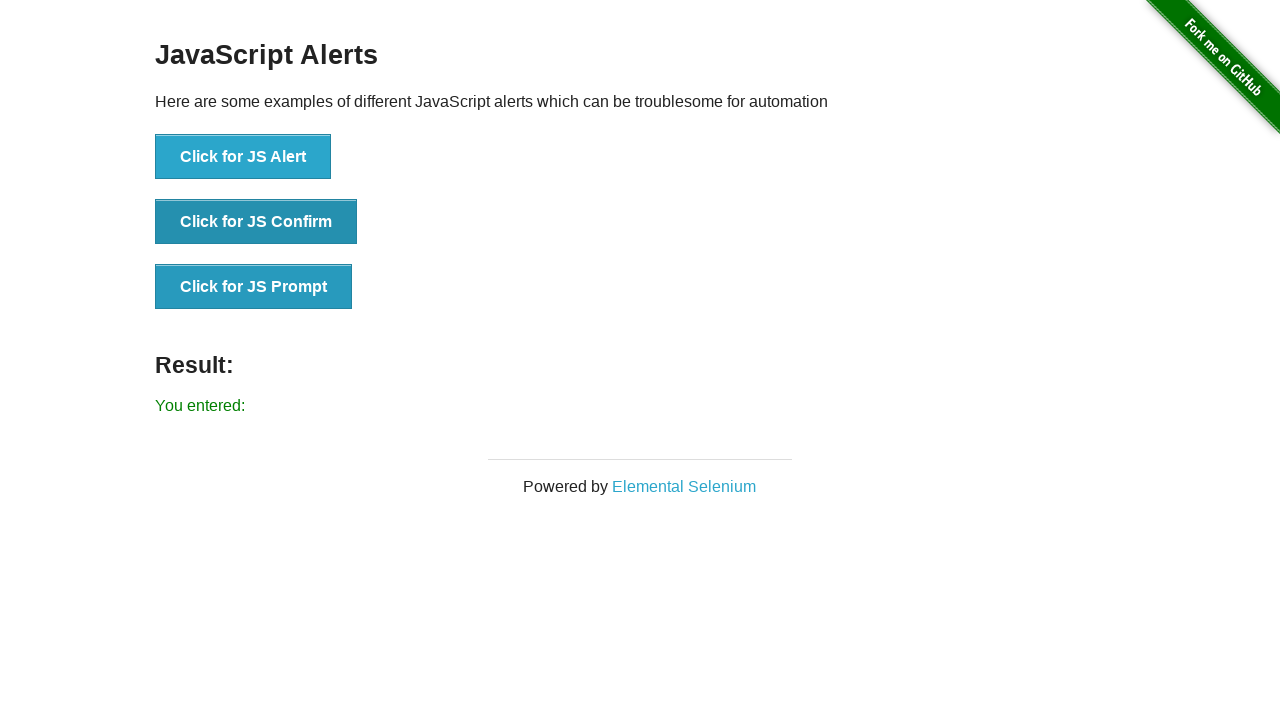

Waited for prompt dialog to be processed
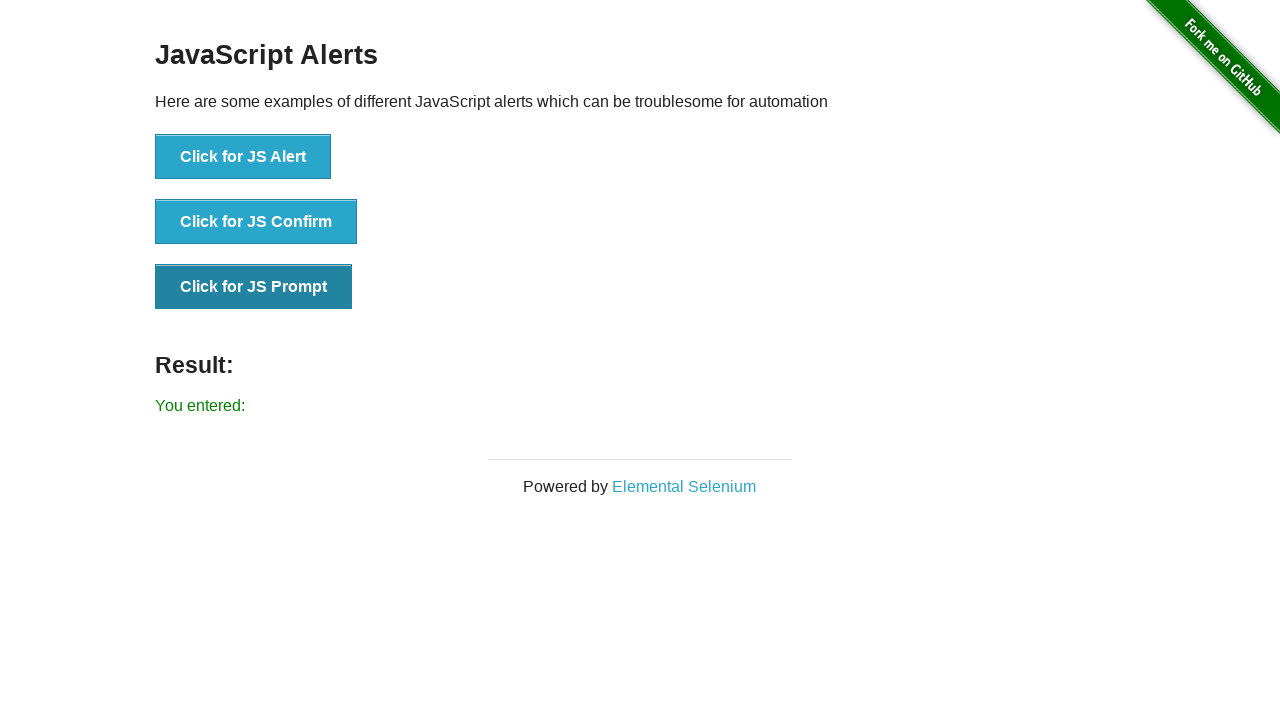

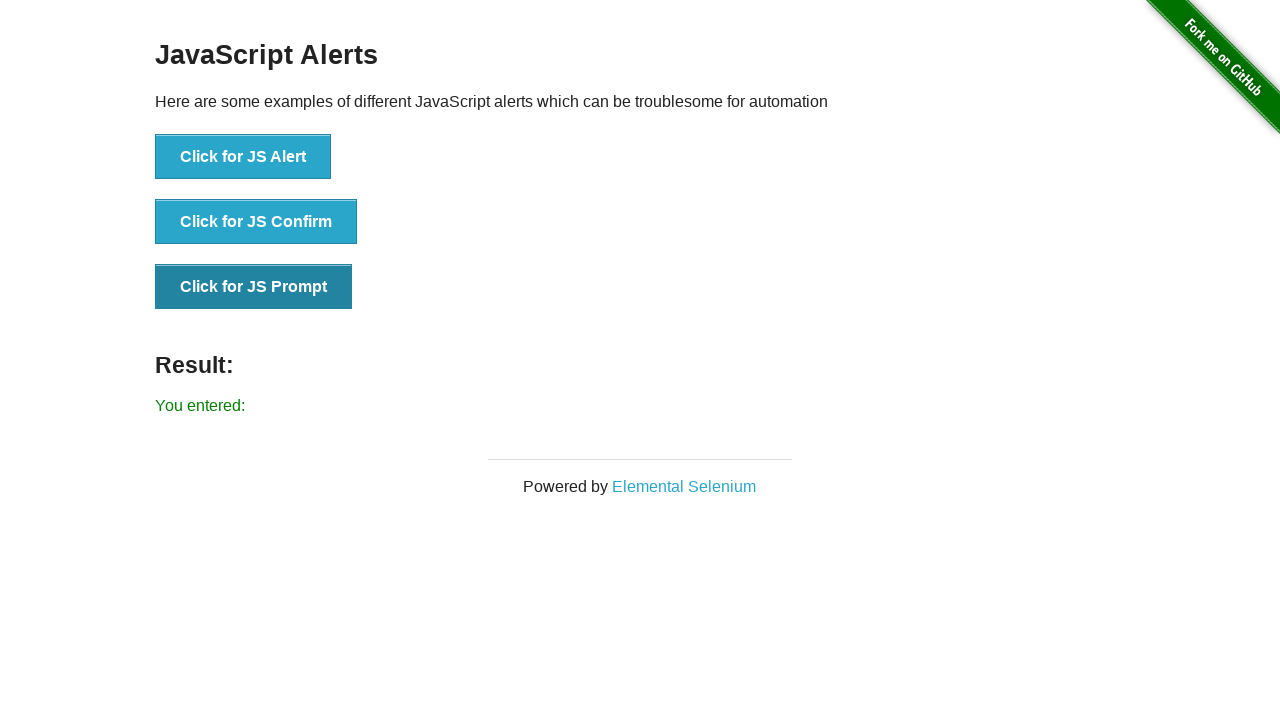